Tests various types of browser alerts on a practice website including simple alerts, confirmation alerts, prompt alerts, and sweet alerts by triggering them and handling accept/dismiss actions.

Starting URL: https://www.leafground.com/alert.xhtml

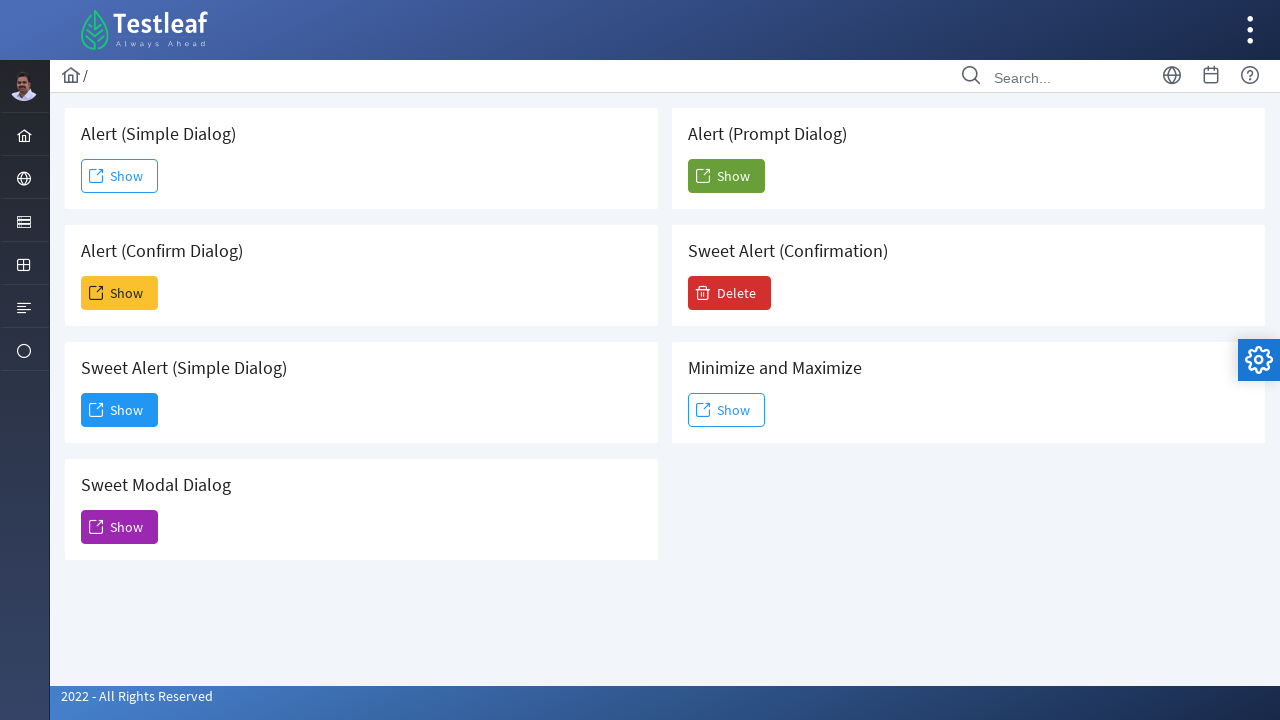

Clicked Show button for simple alert at (120, 176) on xpath=(//span[text()='Show'])[1]
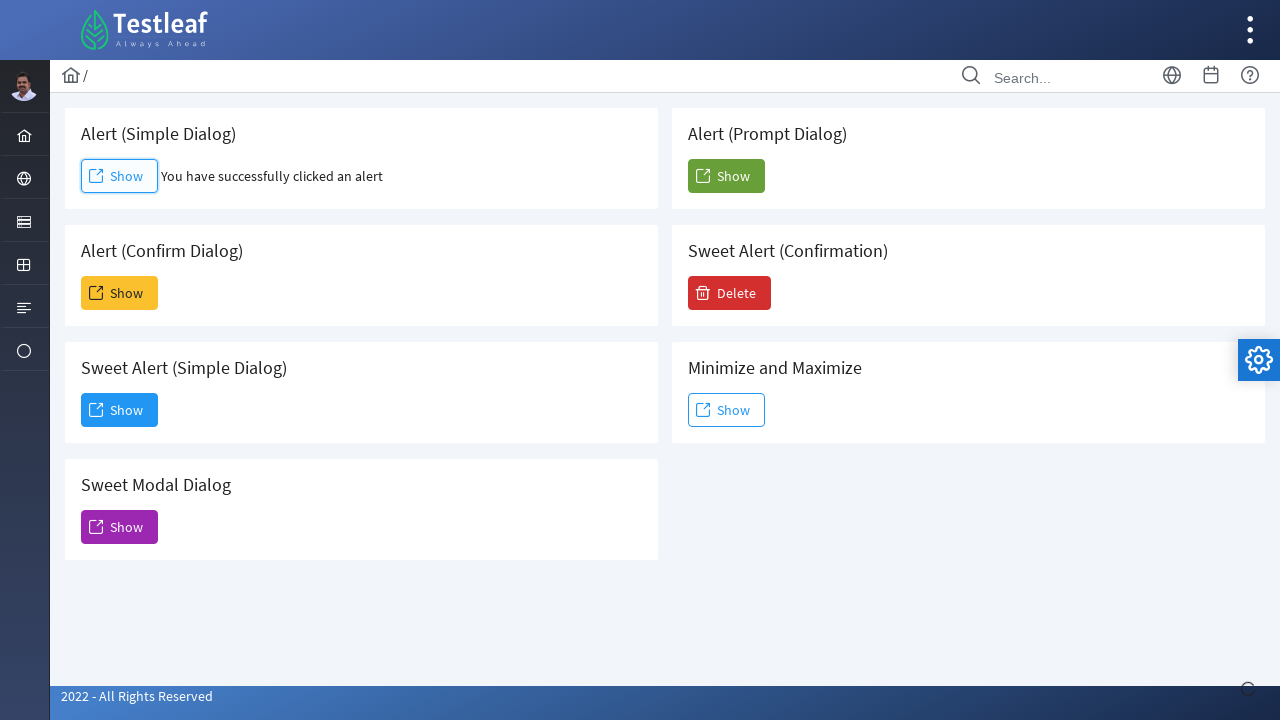

Set up dialog handler to accept simple alert
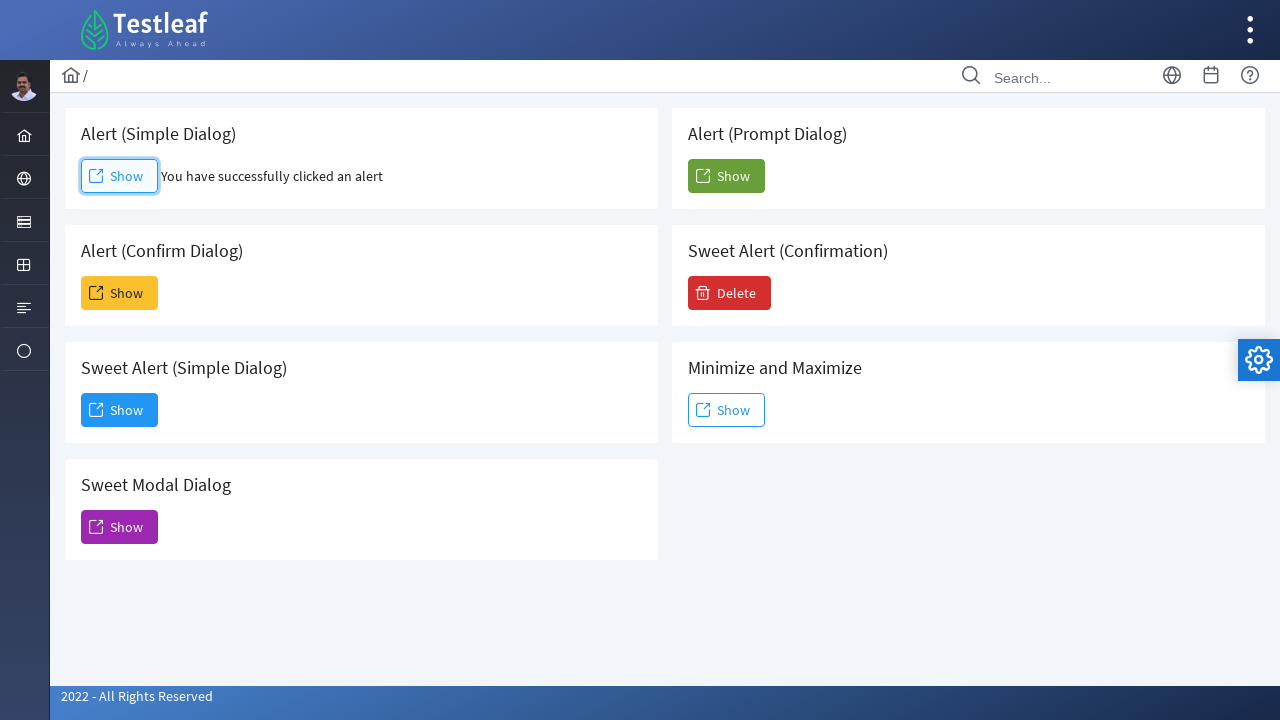

Waited for simple alert to be handled
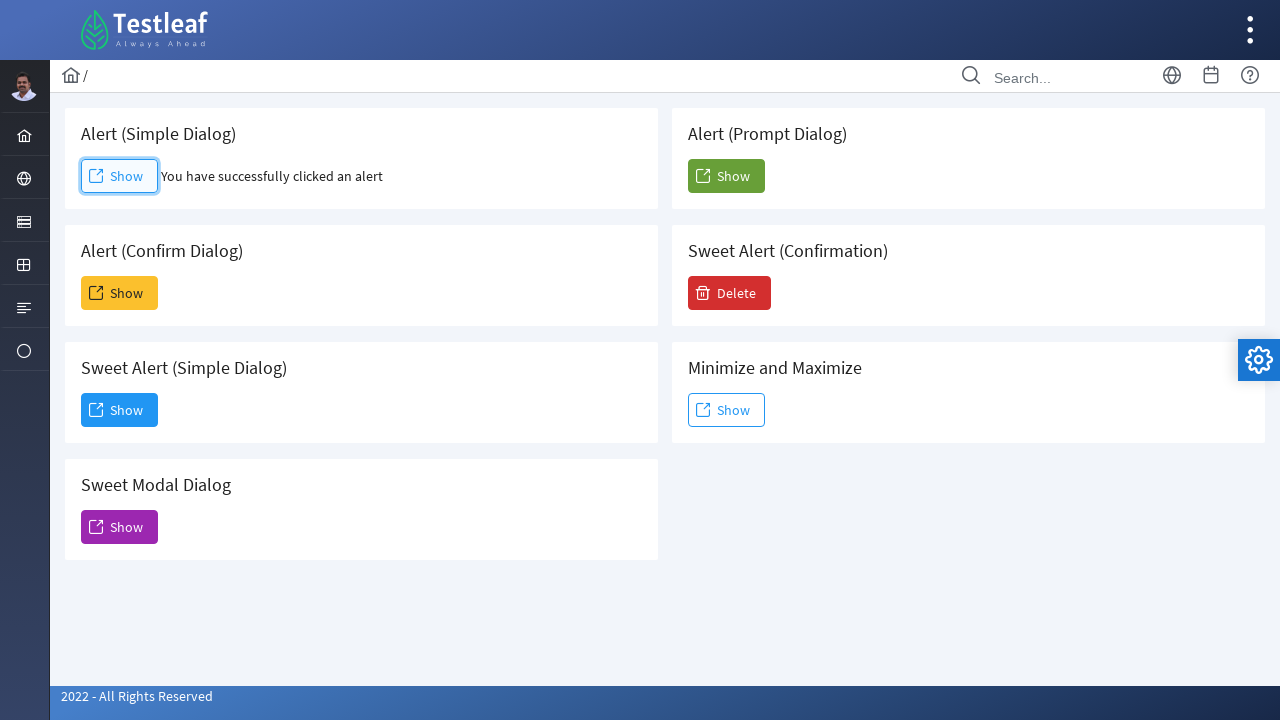

Clicked Show button for confirmation alert at (120, 293) on xpath=(//span[text()='Show'])[2]
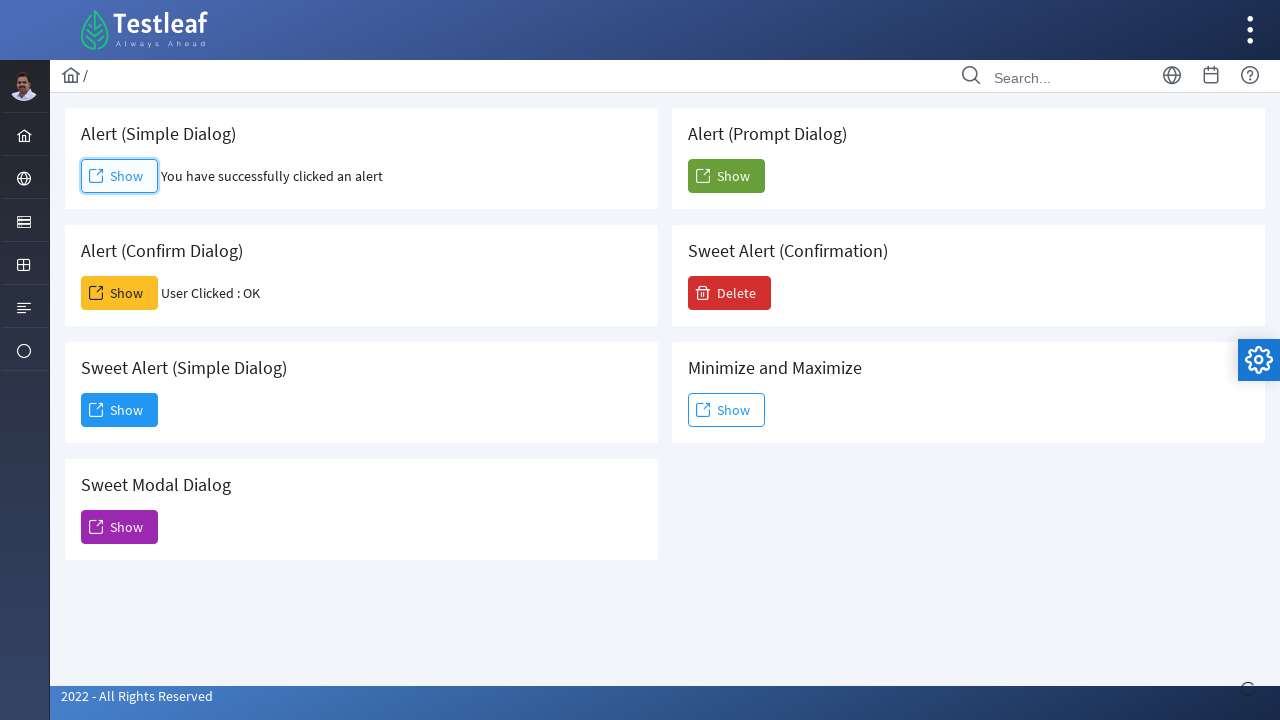

Set up dialog handler to dismiss confirmation alert
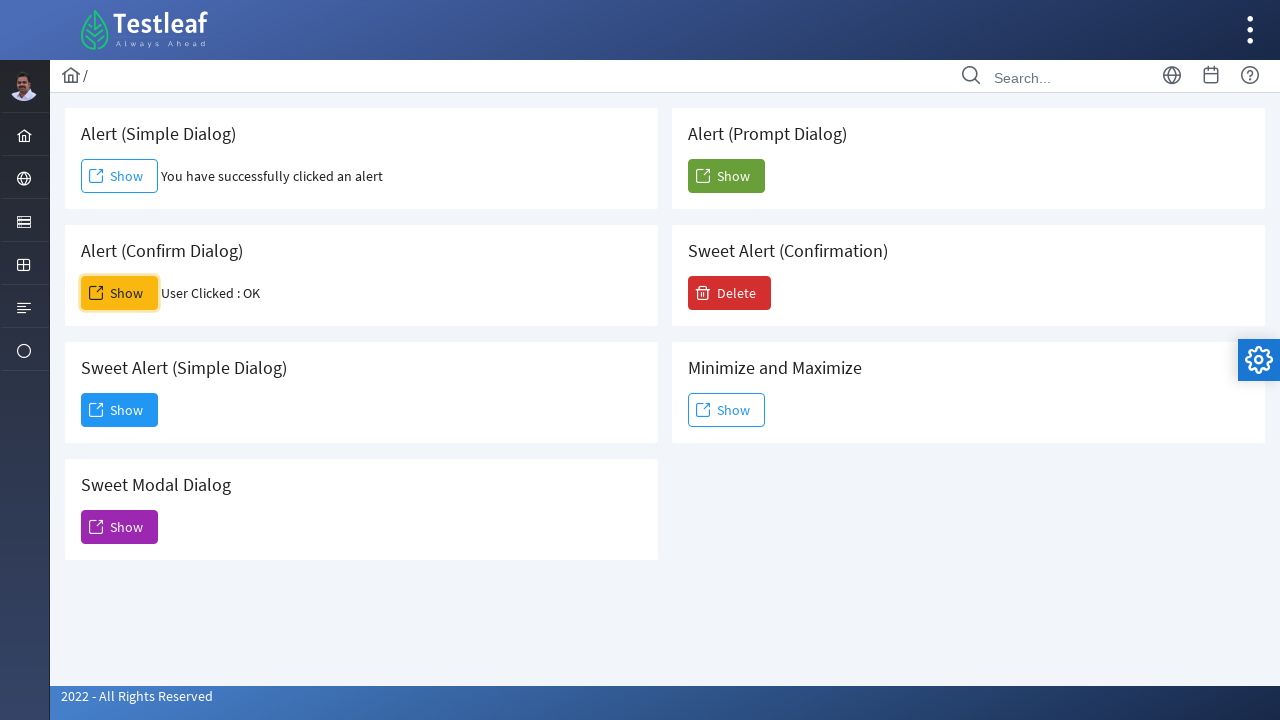

Waited for confirmation alert to be handled
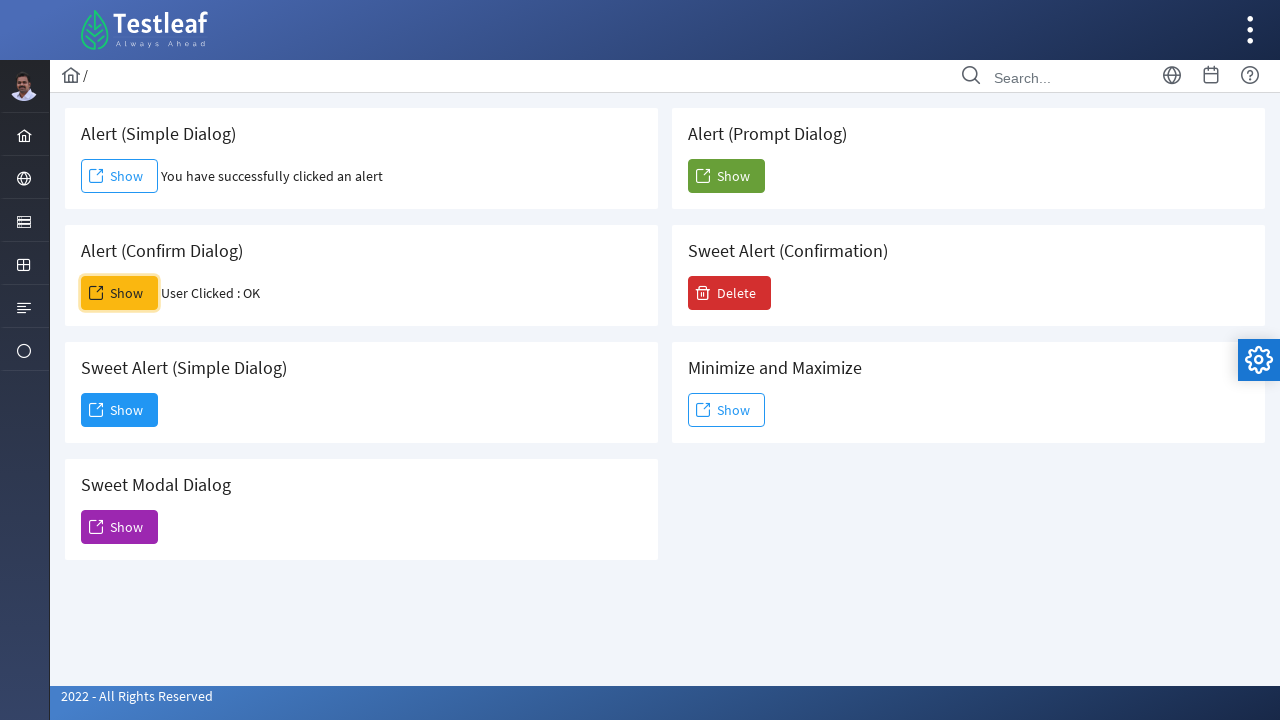

Clicked Show button for prompt alert at (726, 176) on xpath=(//span[text()='Show'])[5]
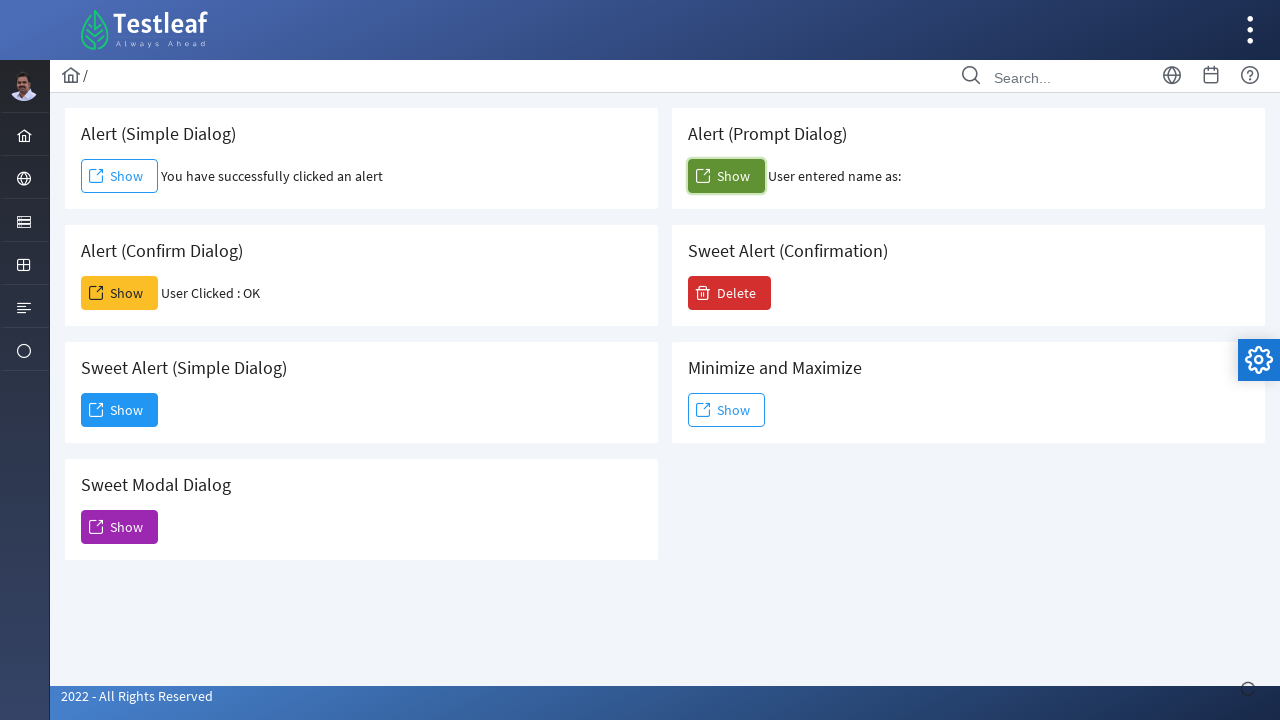

Set up dialog handler to accept prompt alert with text 'Saranya'
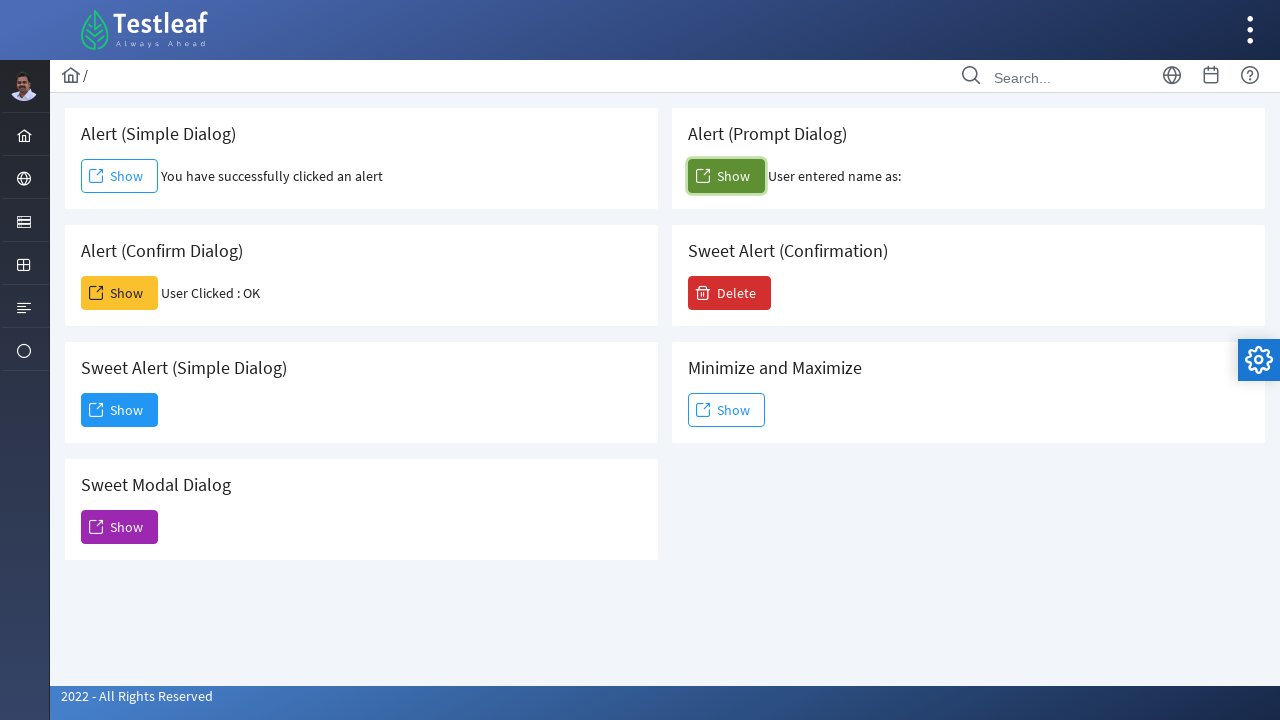

Waited for prompt alert to be handled
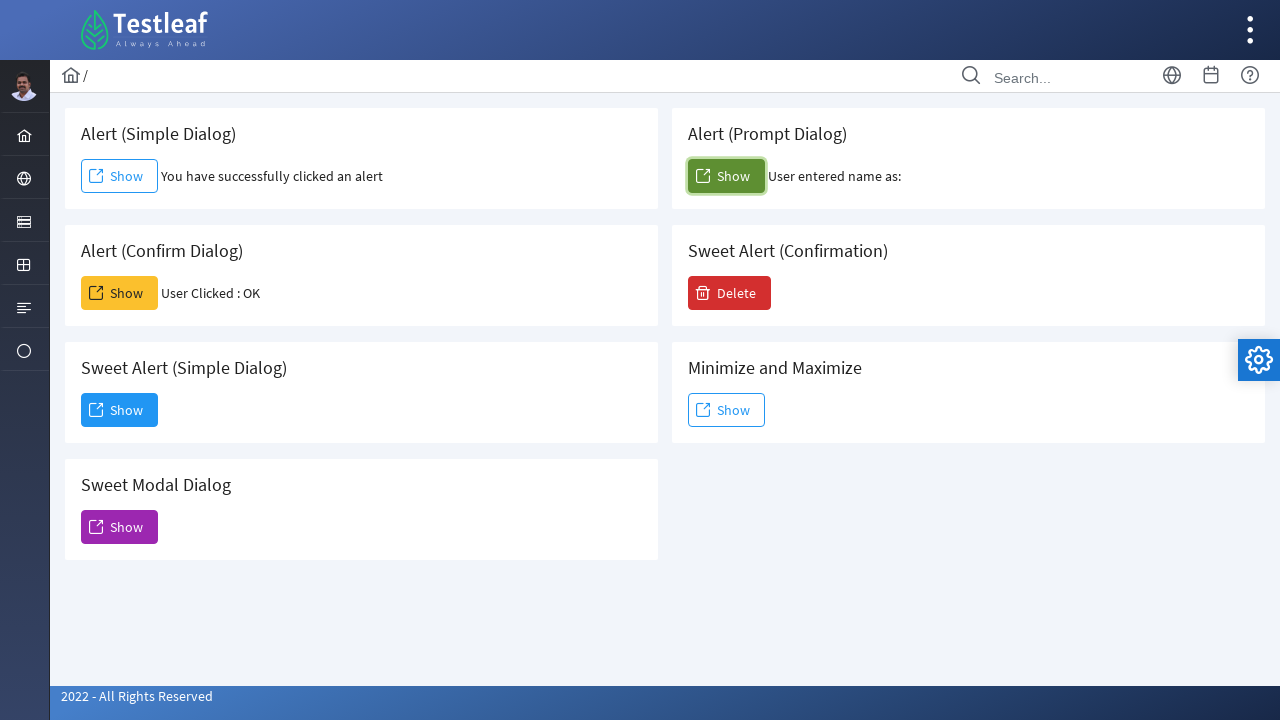

Clicked Show button for sweet alert at (120, 410) on xpath=(//span[text()='Show'])[3]
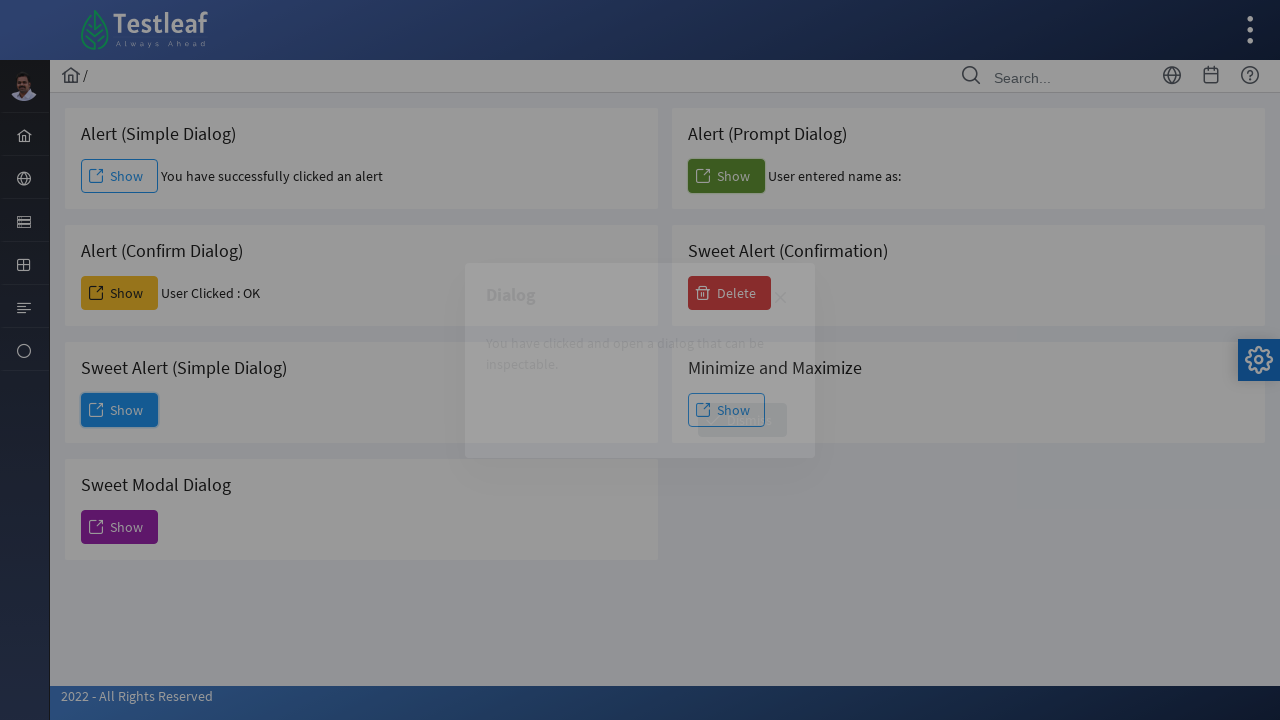

Clicked Dismiss button on sweet alert at (742, 420) on xpath=//span[text()='Dismiss']
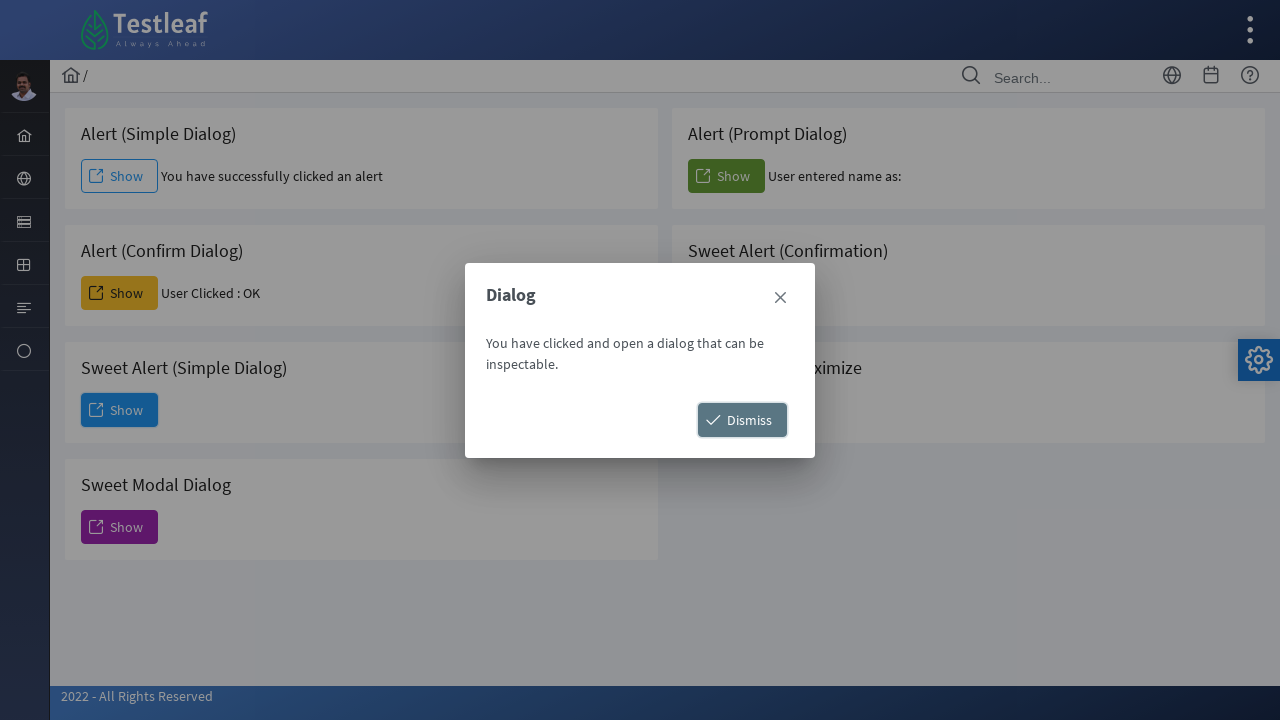

Clicked Delete button on sweet alert at (730, 293) on xpath=//span[text()='Delete']
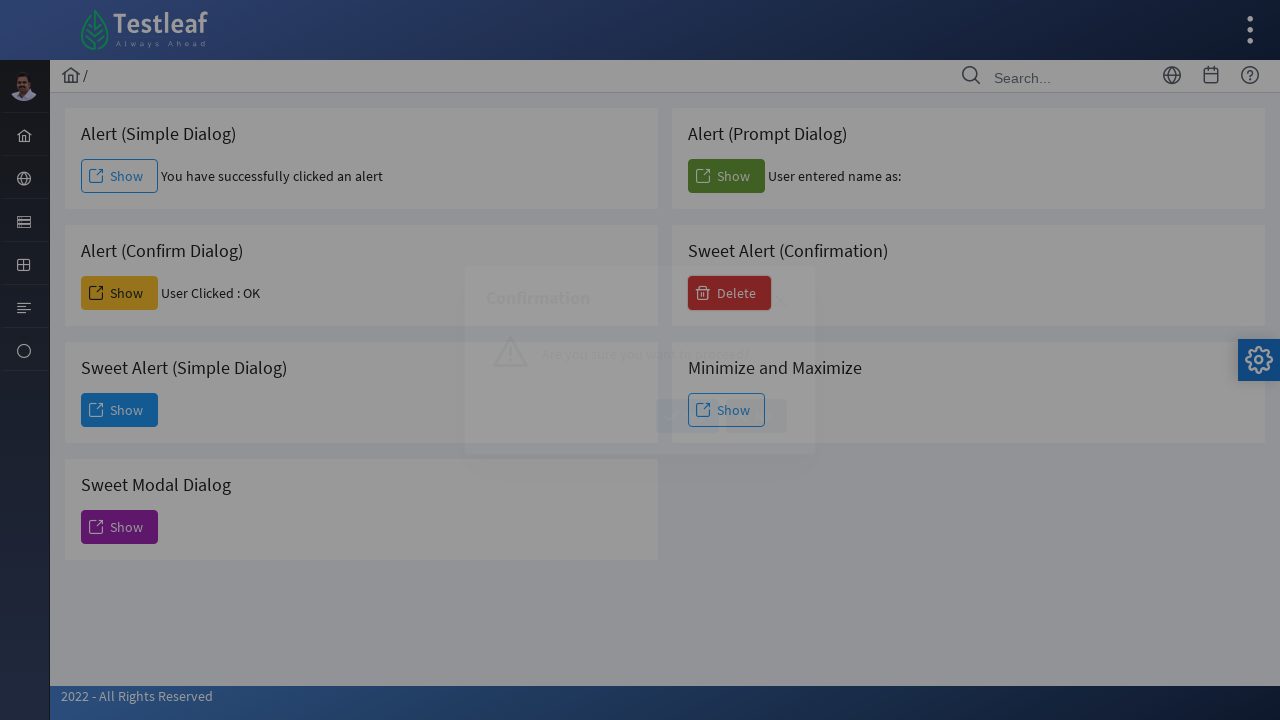

Clicked No button on sweet alert confirmation at (756, 416) on xpath=//span[text()='No']
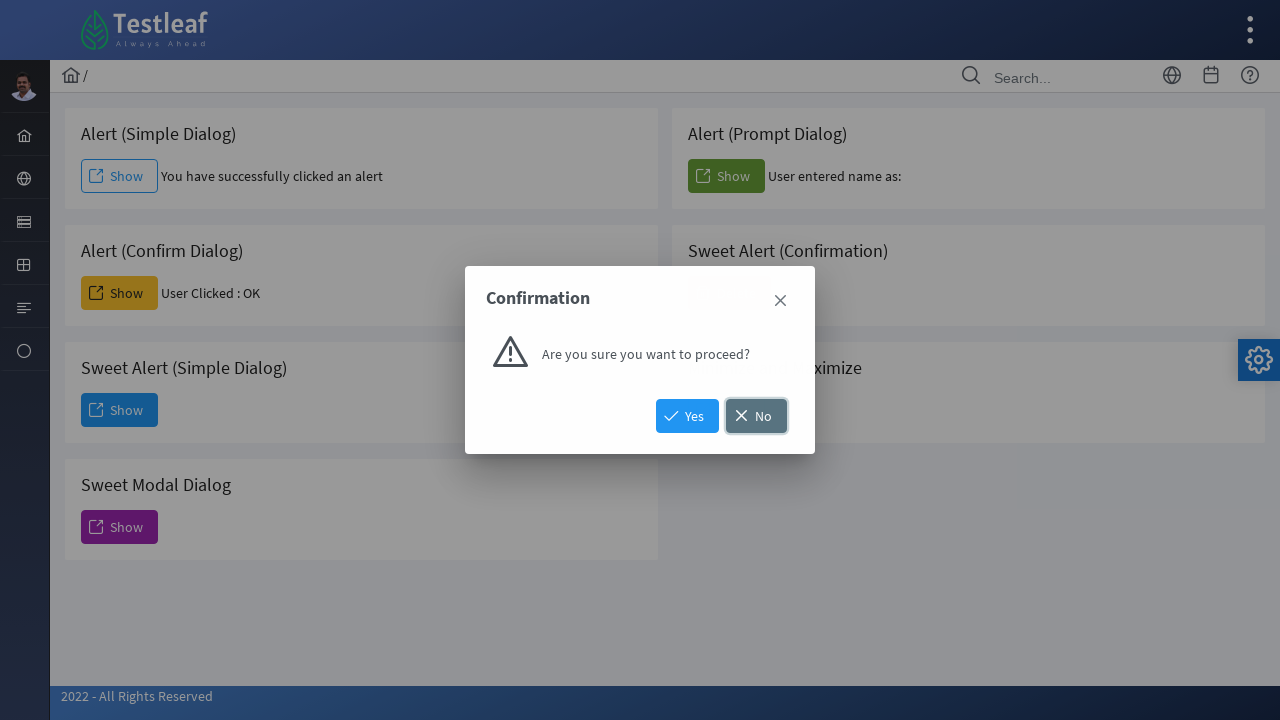

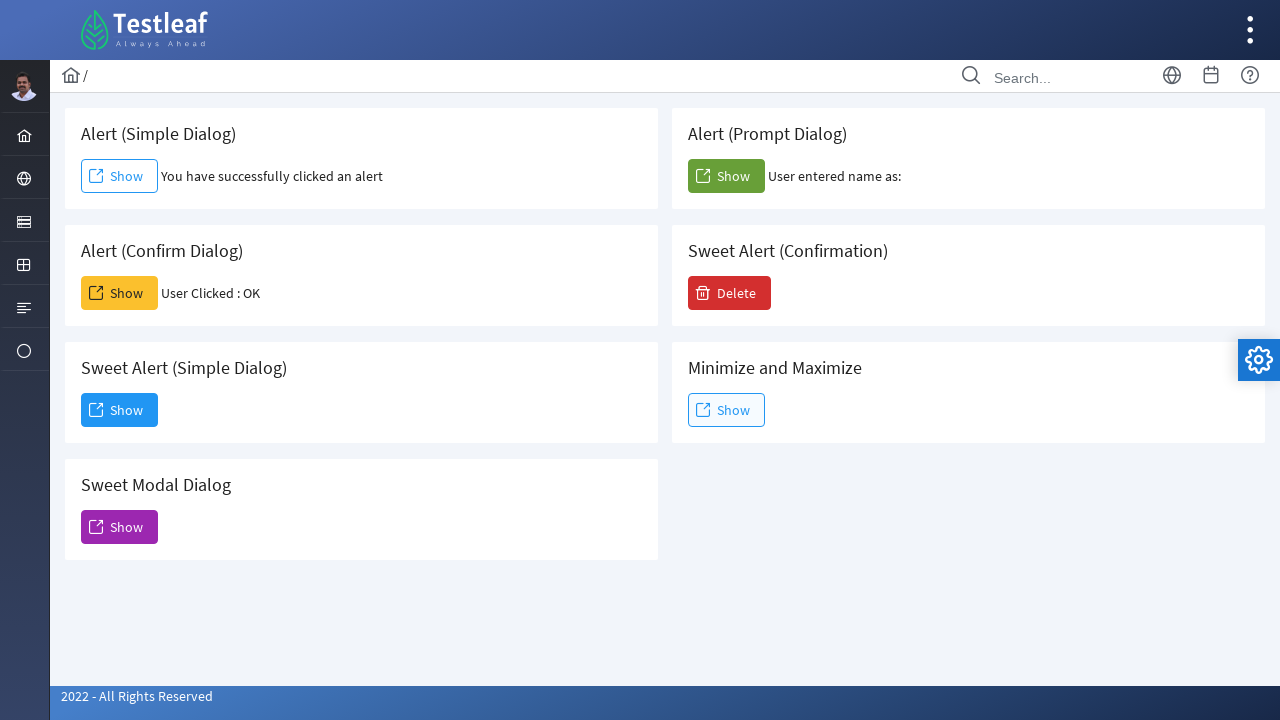